Tests Google Form by selecting radio buttons for "Cần Thơ" and checkbox for "Mì Quảng"

Starting URL: https://docs.google.com/forms/d/e/1FAIpQLSfiypnd69zhuDkjKgqvpID9kwO29UCzeCVrGGtbNPZXQok0jA/viewform

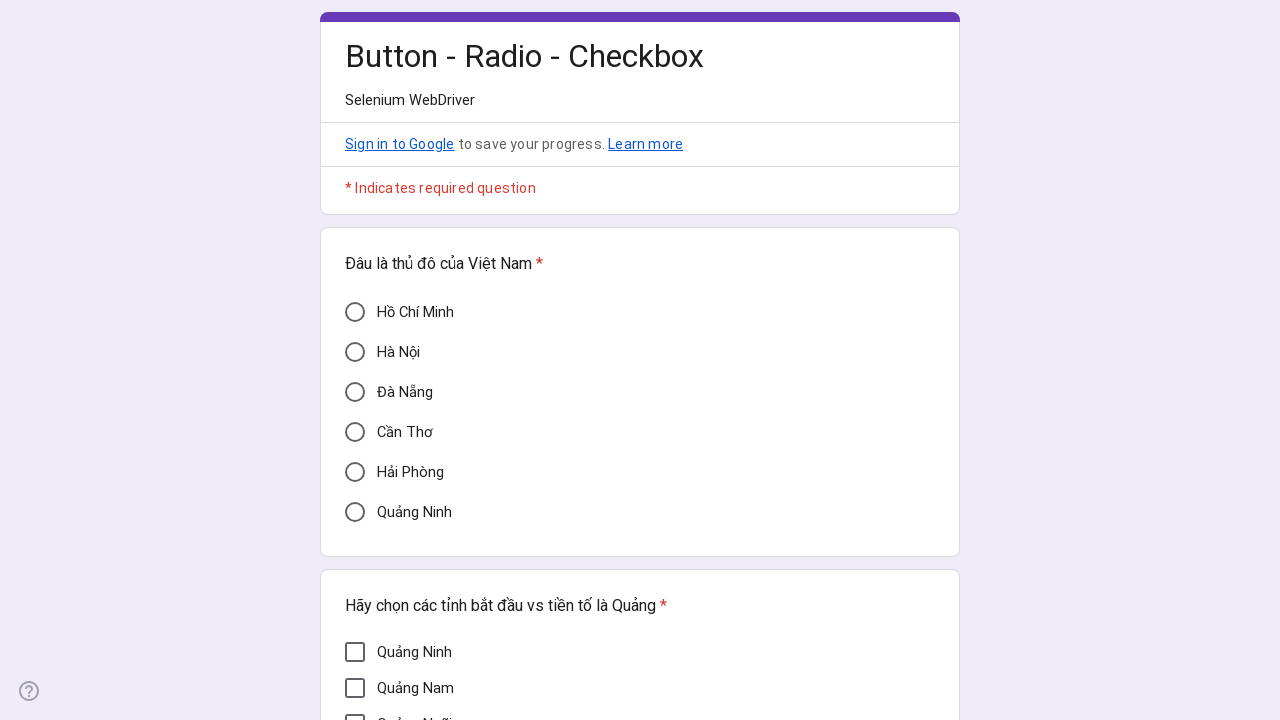

Waited 2 seconds for Google Form to load
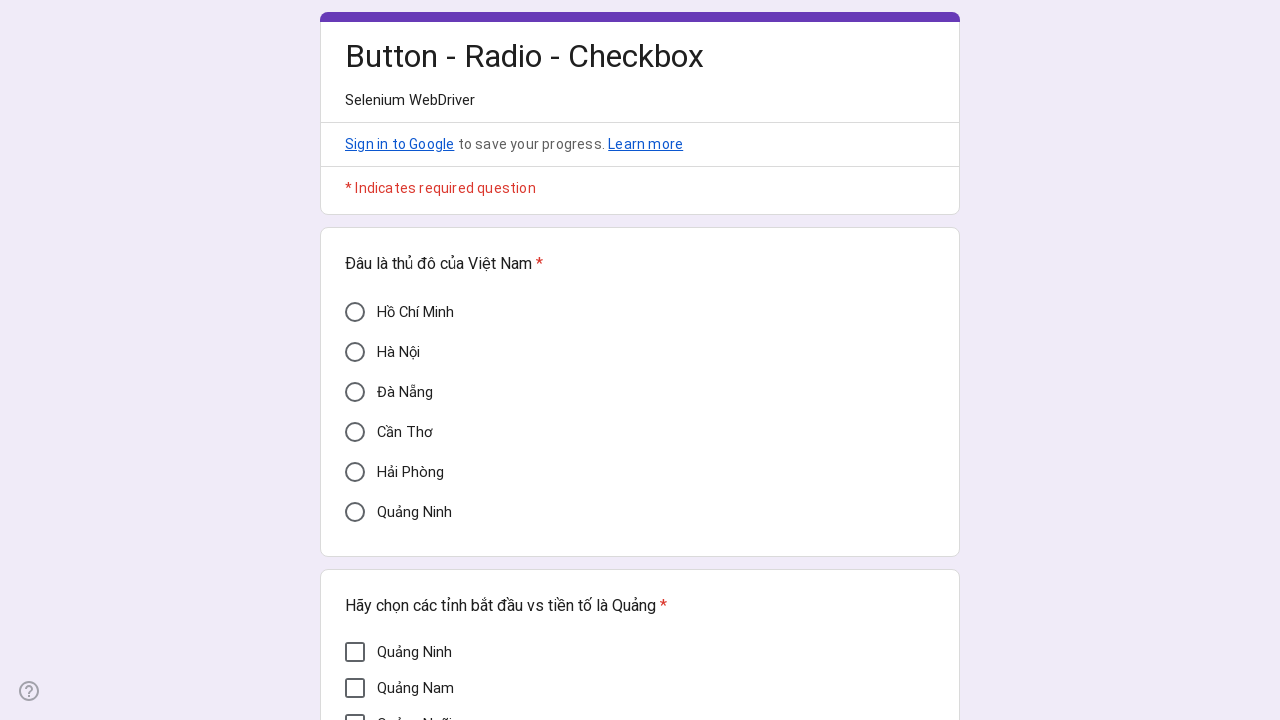

Clicked on 'Cần Thơ' radio button option at (355, 432) on div[aria-label='Cần Thơ']
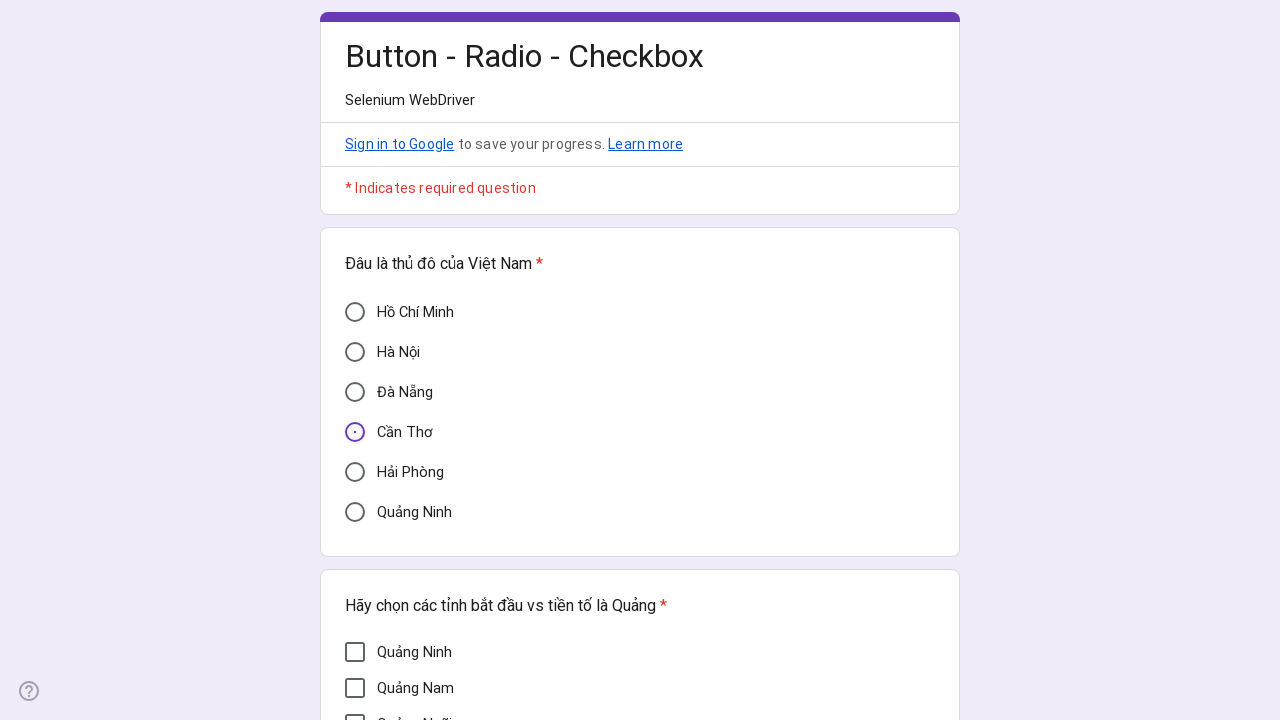

Verified 'Cần Thơ' radio button is selected (aria-checked='true')
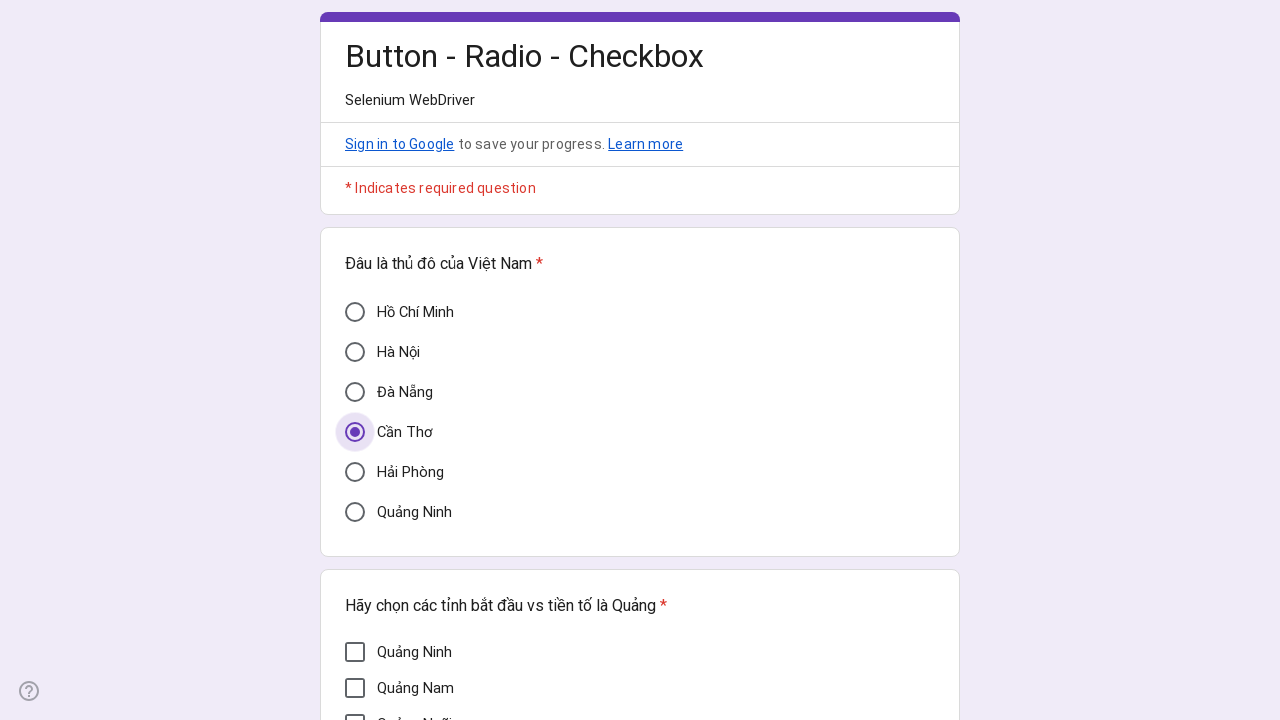

Clicked on 'Mì Quảng' checkbox option at (355, 375) on div[aria-label='Mì Quảng']
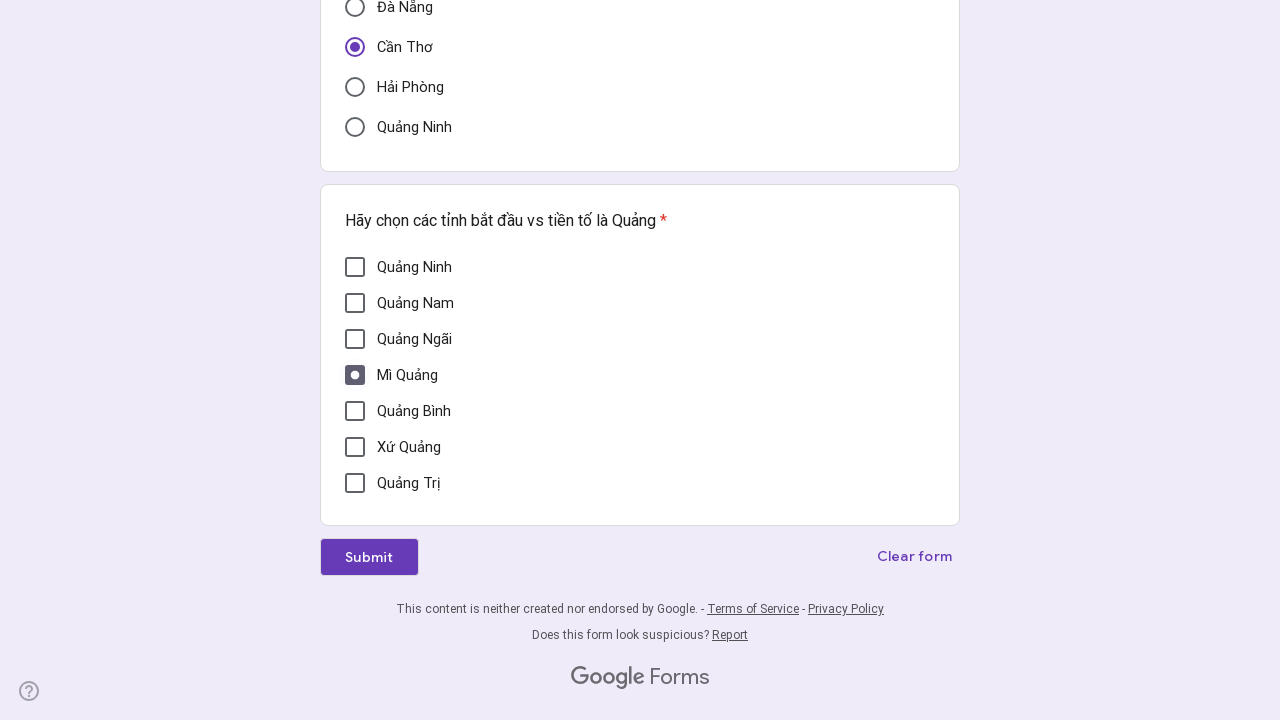

Verified 'Mì Quảng' checkbox is selected (aria-checked='true')
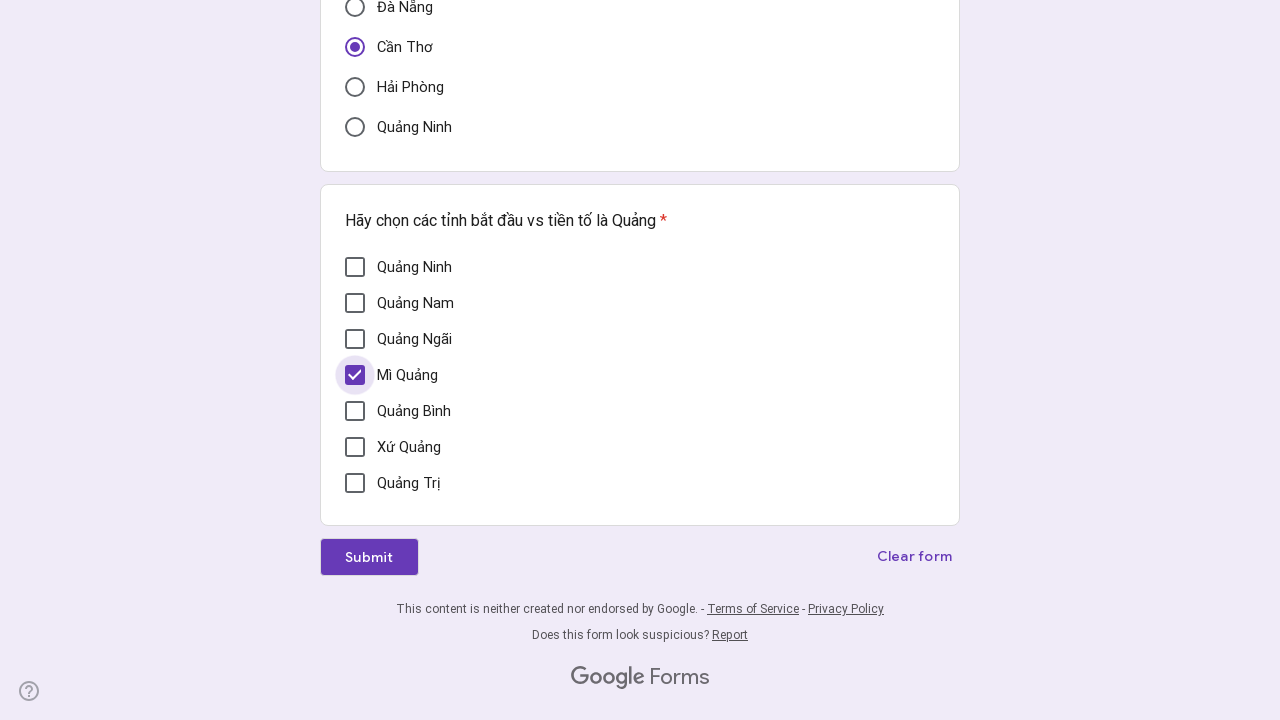

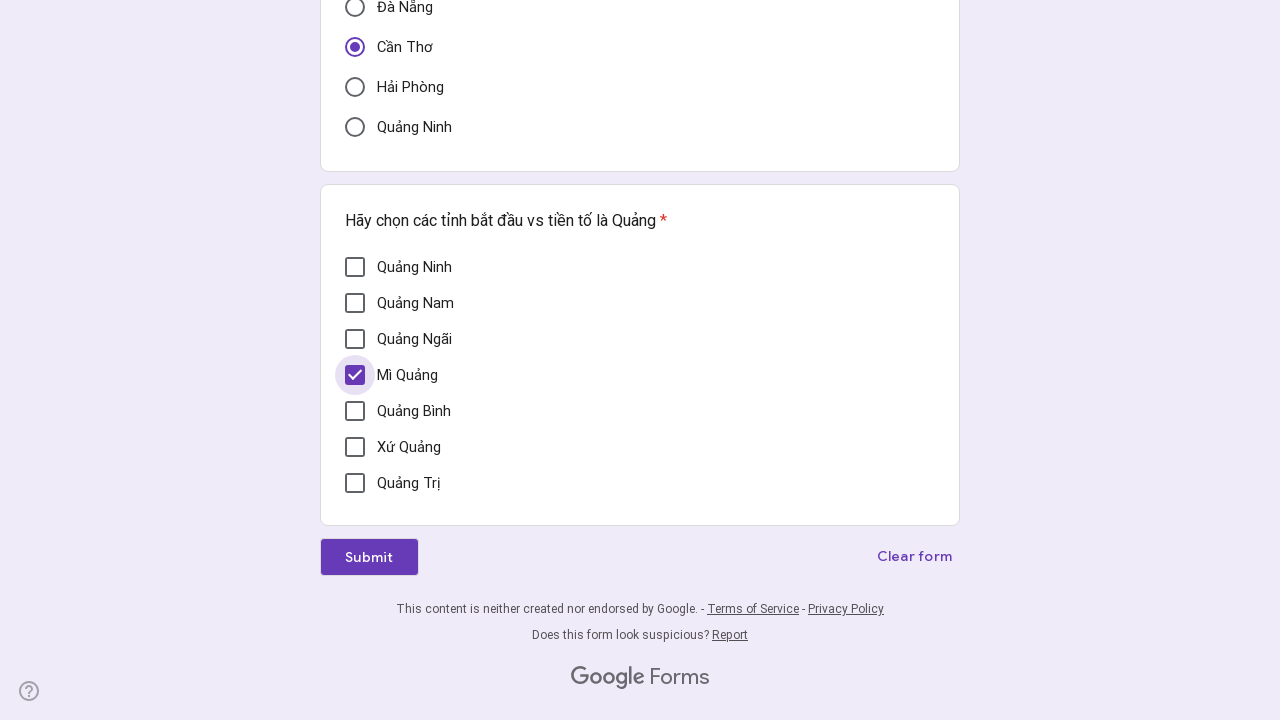